Tests text input functionality by entering text into a form field, verifying the value, and clearing it

Starting URL: https://bonigarcia.dev/selenium-webdriver-java/web-form.html

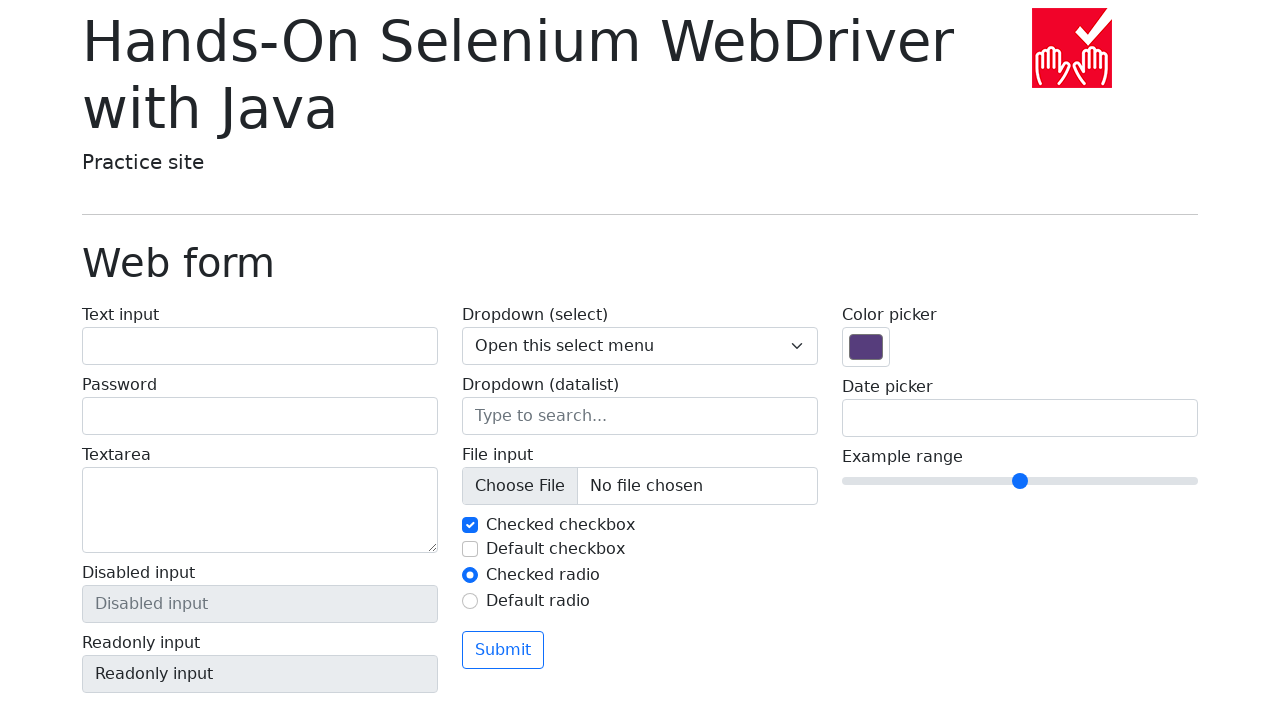

Filled text input field with 'ciao' on #my-text-id
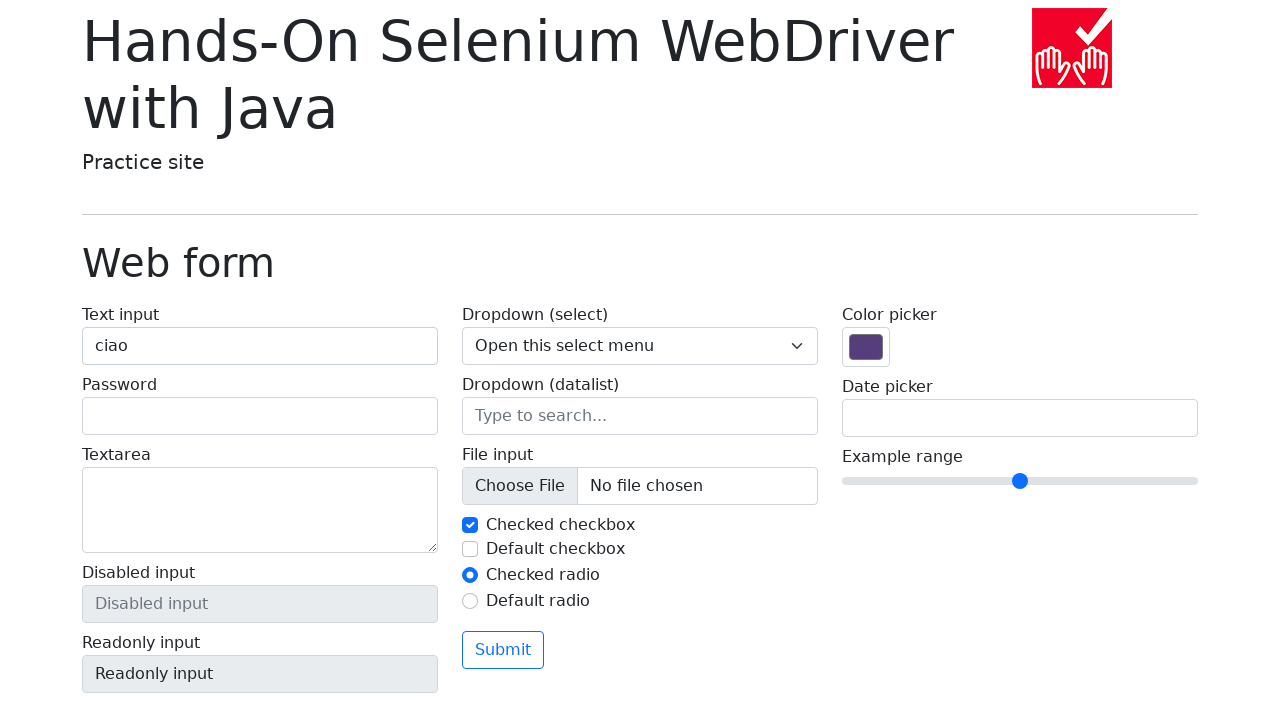

Verified text input field contains 'ciao'
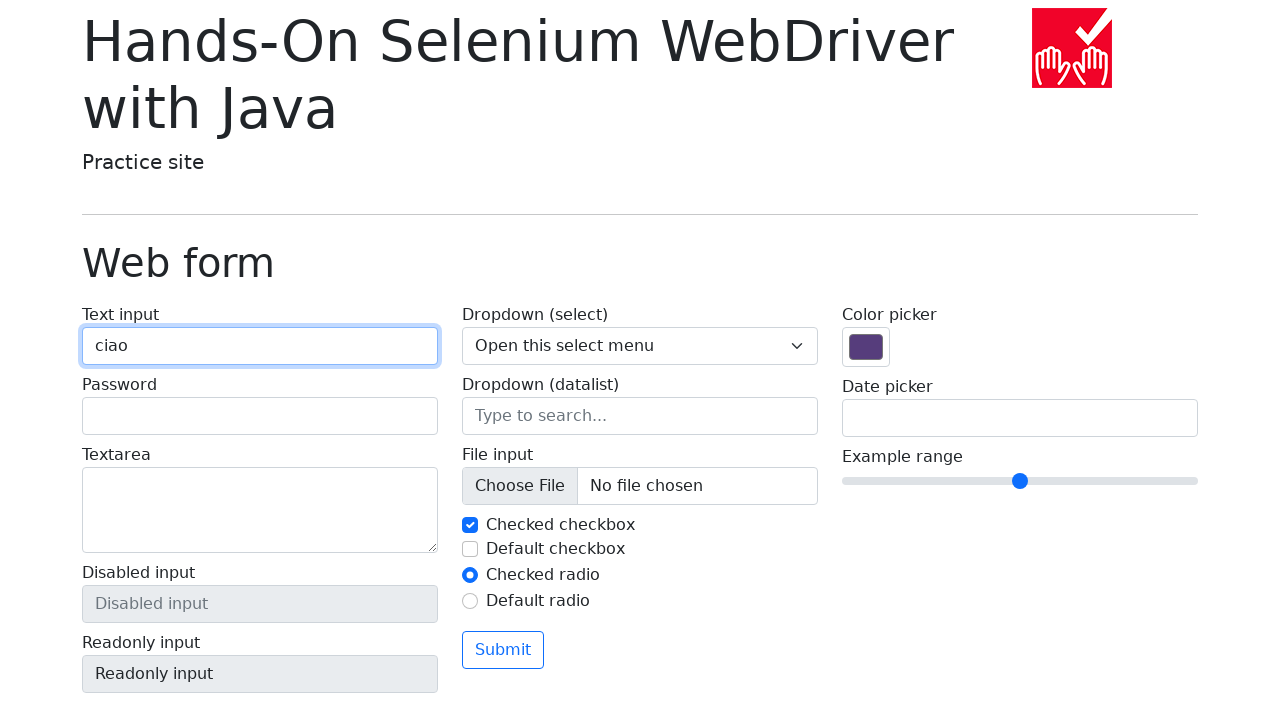

Cleared the text input field on #my-text-id
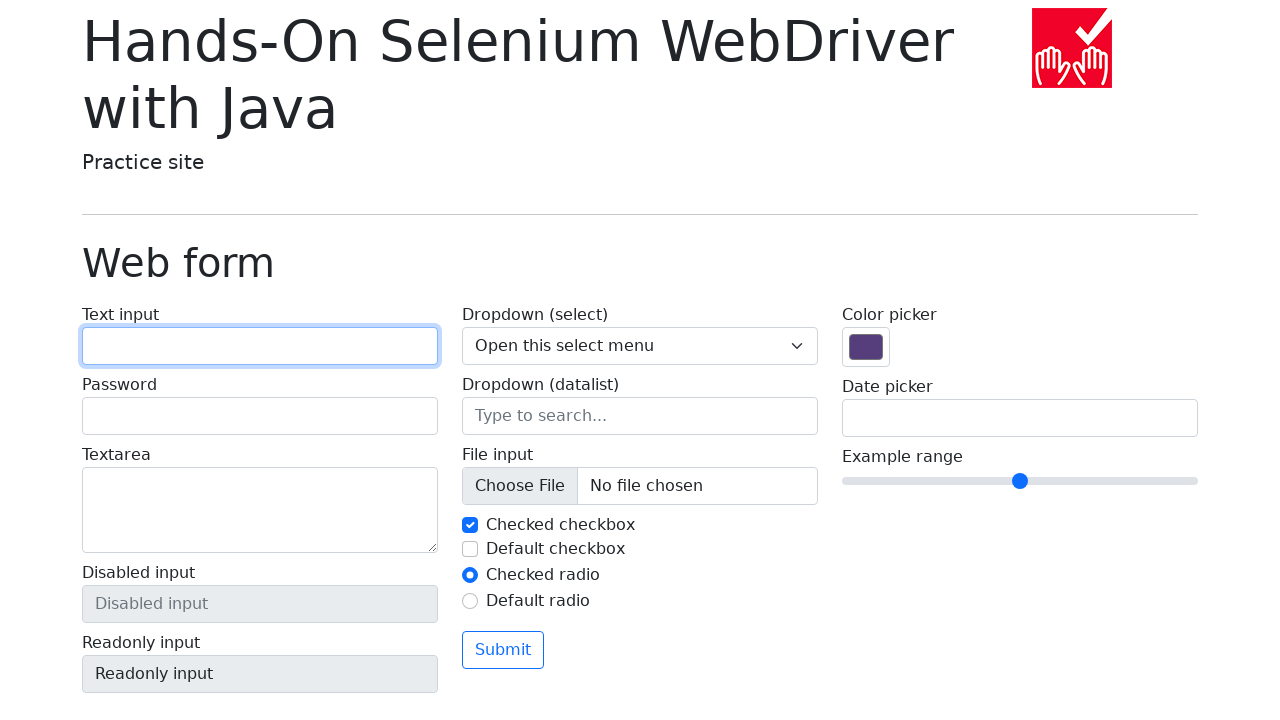

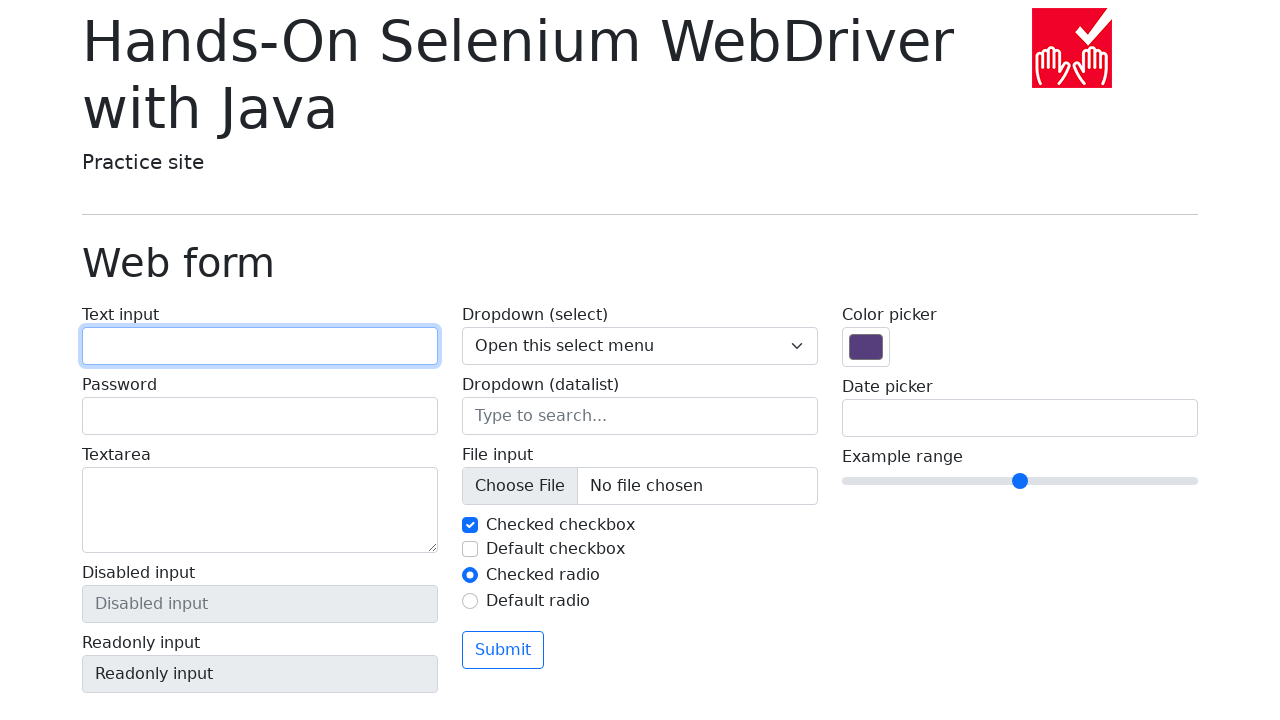